Tests static dropdown functionality by selecting currency options using different methods (by text, by index)

Starting URL: https://rahulshettyacademy.com/dropdownsPractise/

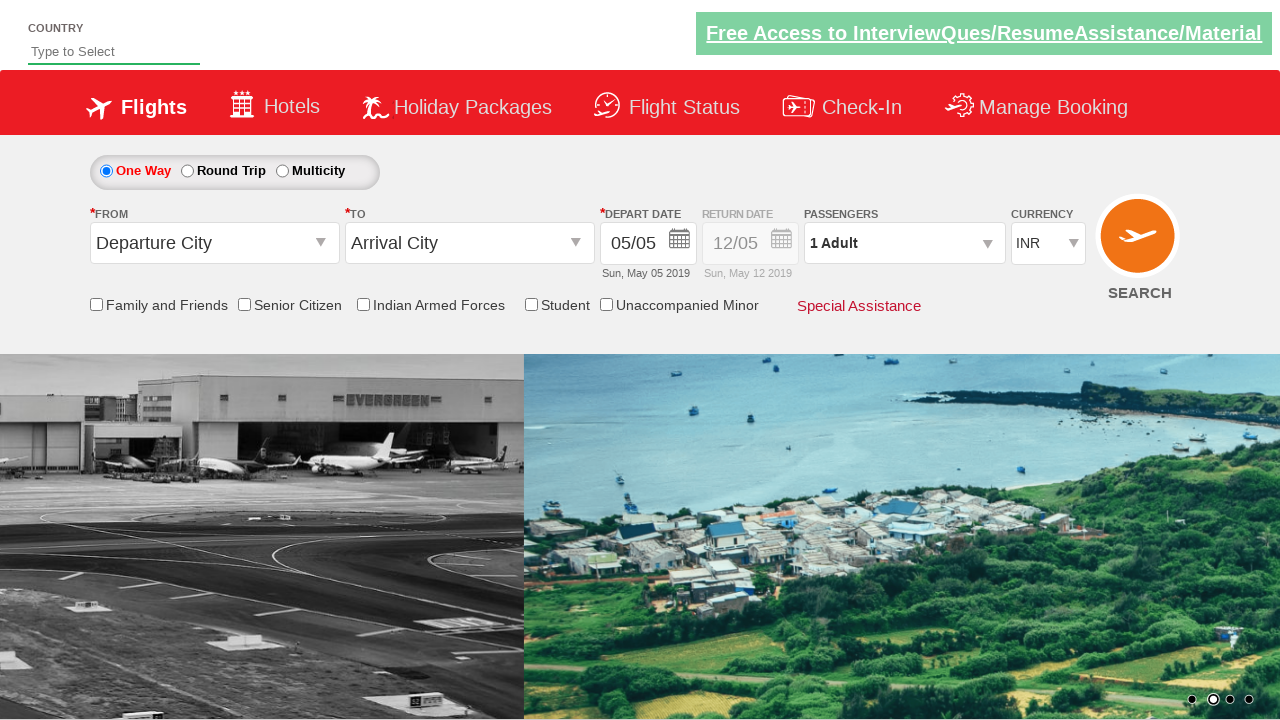

Located currency dropdown element
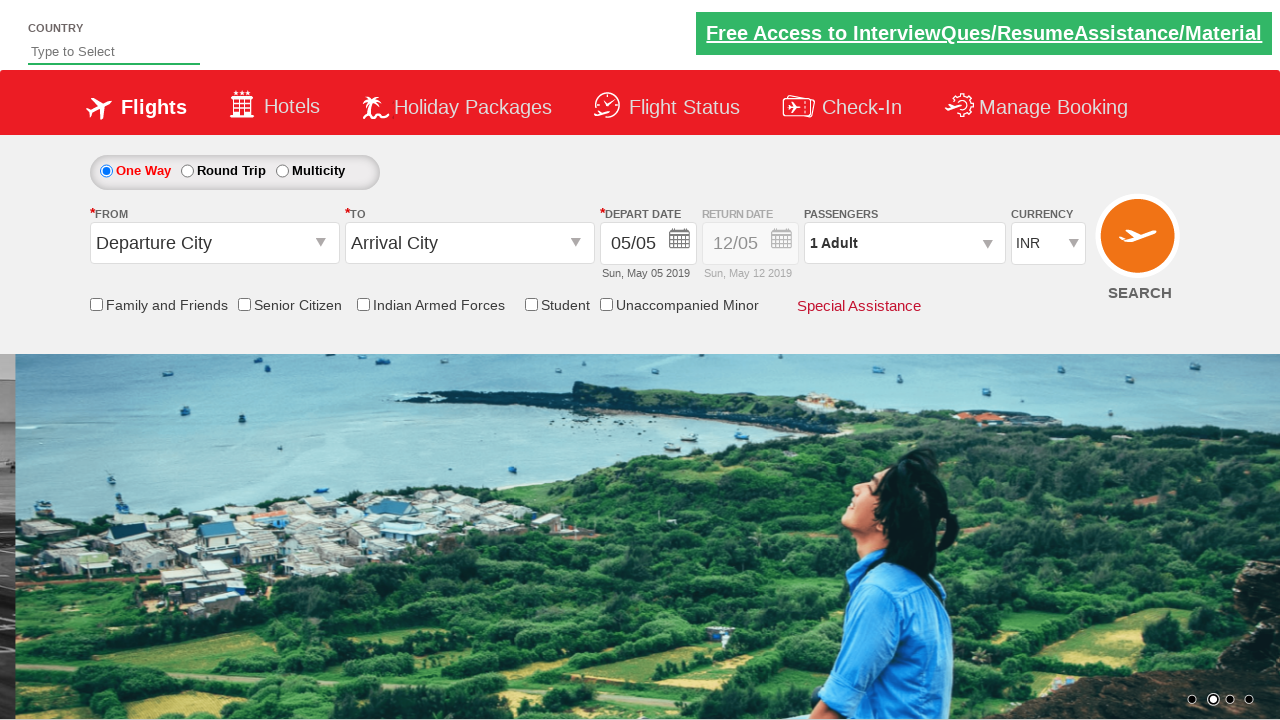

Selected AED currency option by visible text on #ctl00_mainContent_DropDownListCurrency
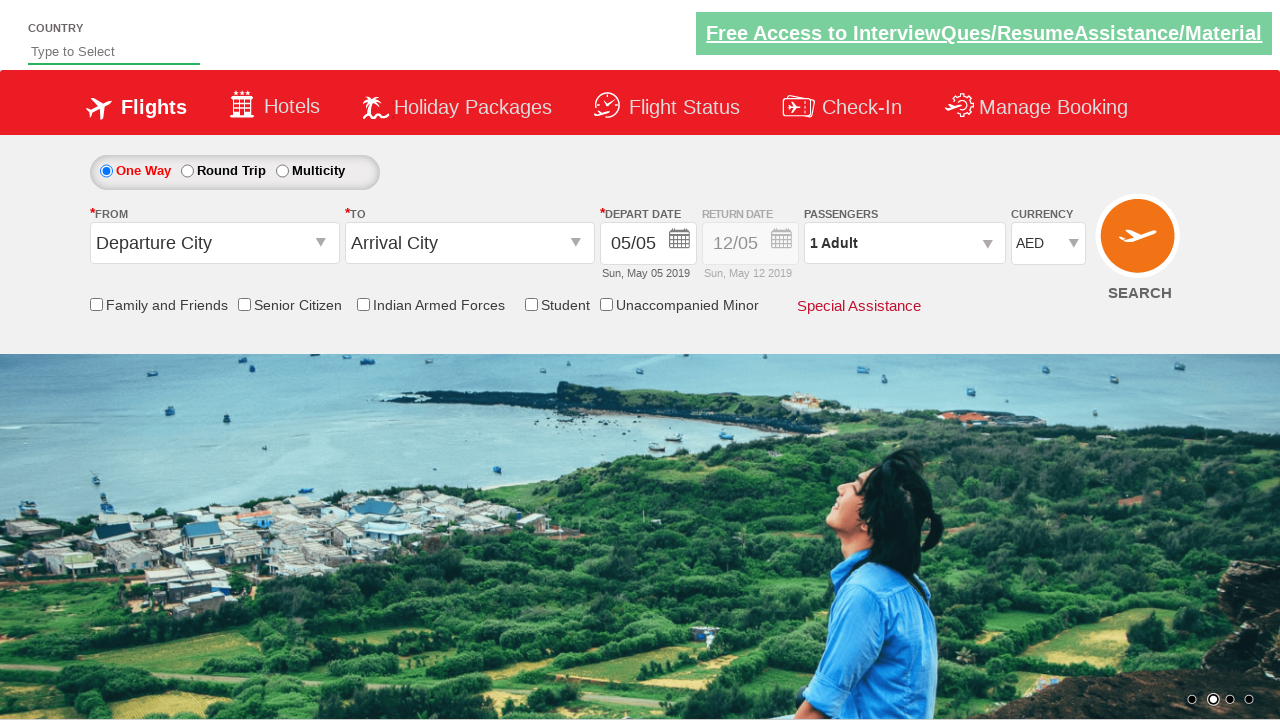

Selected currency option by index 1 on #ctl00_mainContent_DropDownListCurrency
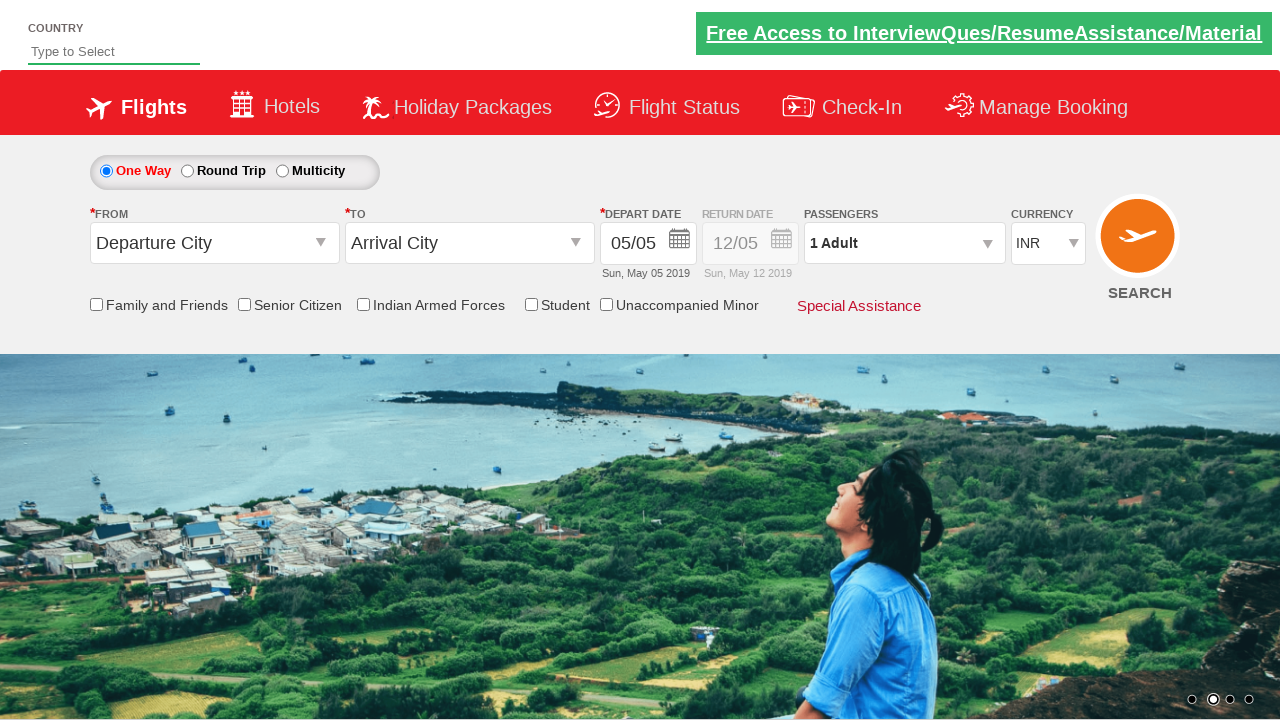

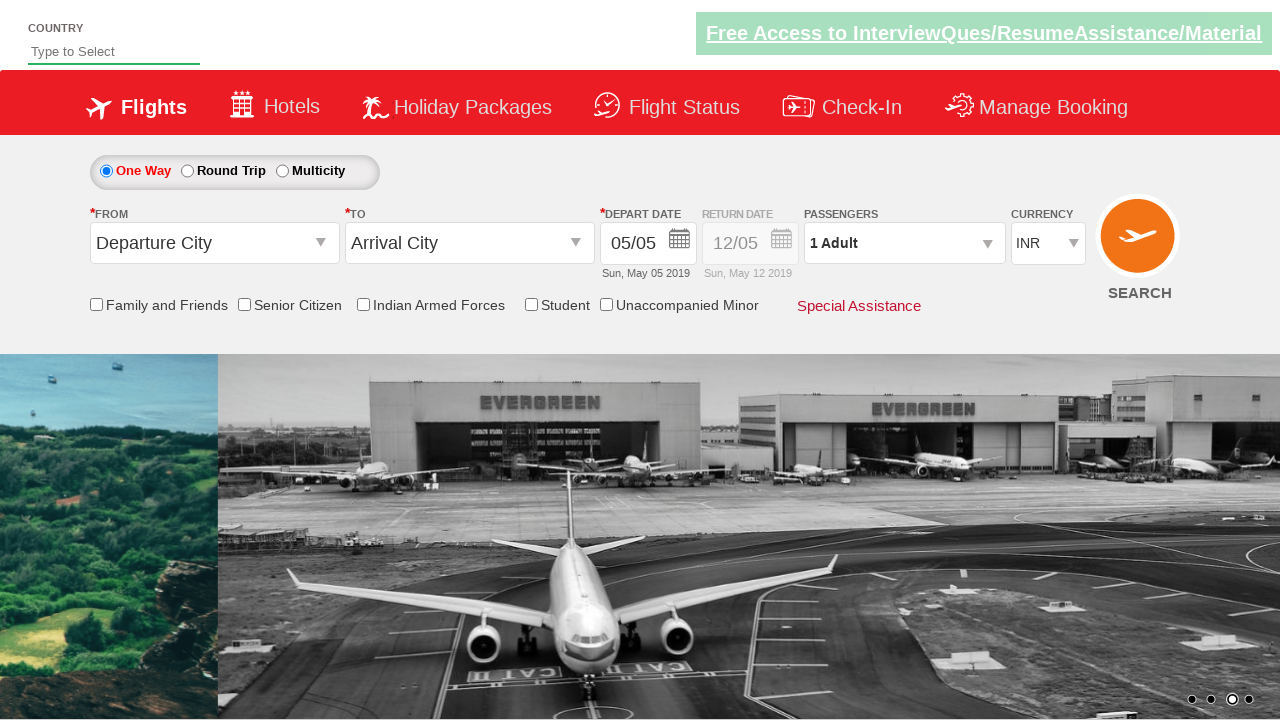